Tests JavaScript alert handling by clicking a confirmation alert button and accepting the alert dialog

Starting URL: http://www.tizag.com/javascriptT/javascriptalert.php

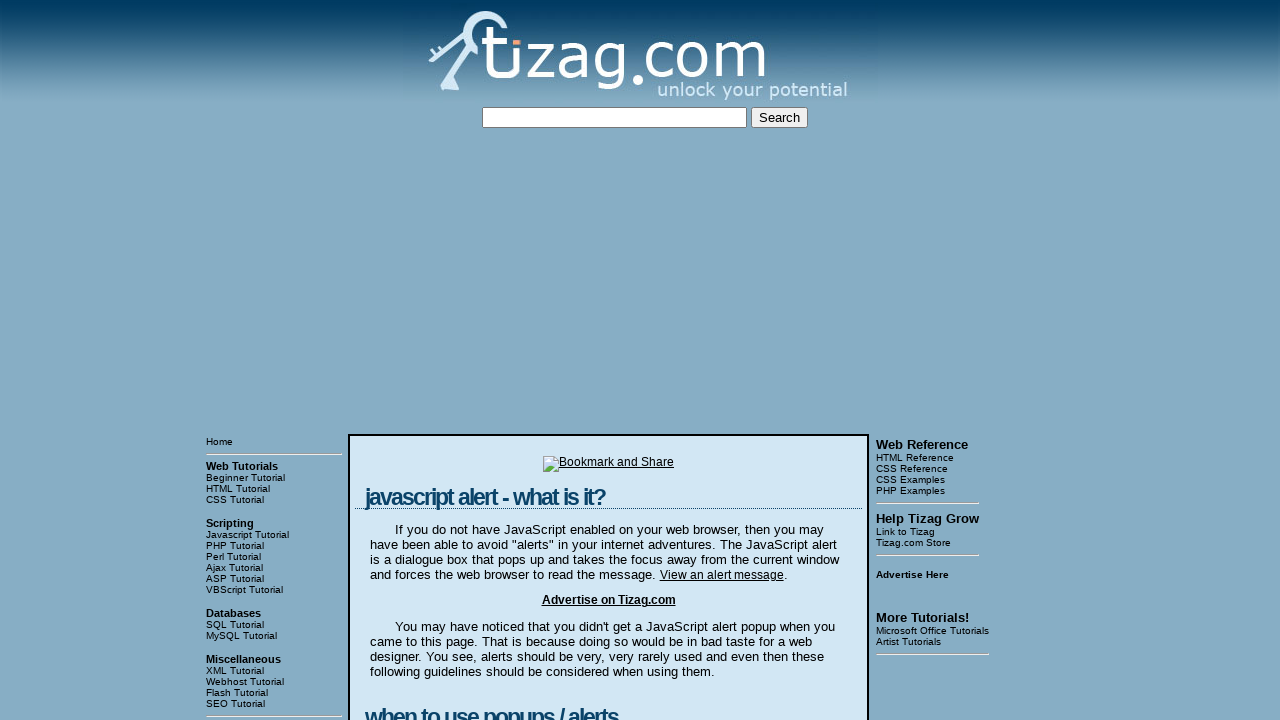

Clicked the Confirmation Alert button at (428, 361) on xpath=//input[@value='Confirmation Alert']
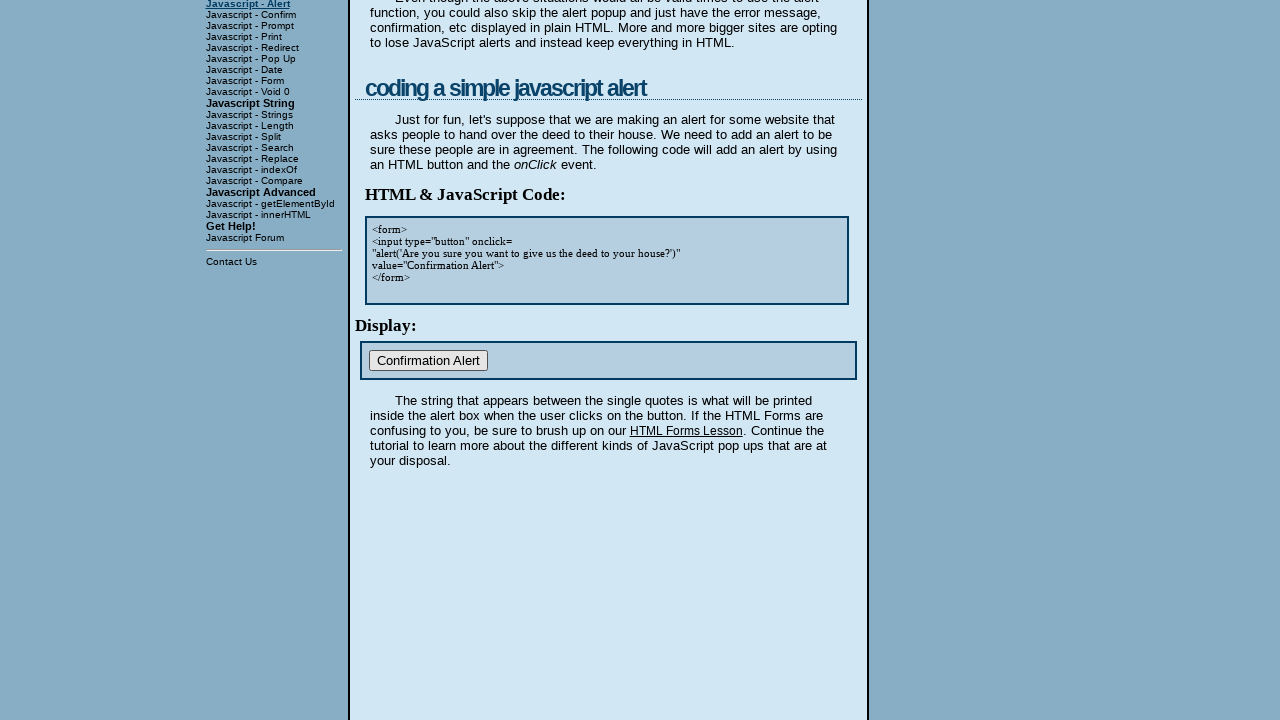

Set up dialog handler to accept JavaScript alert
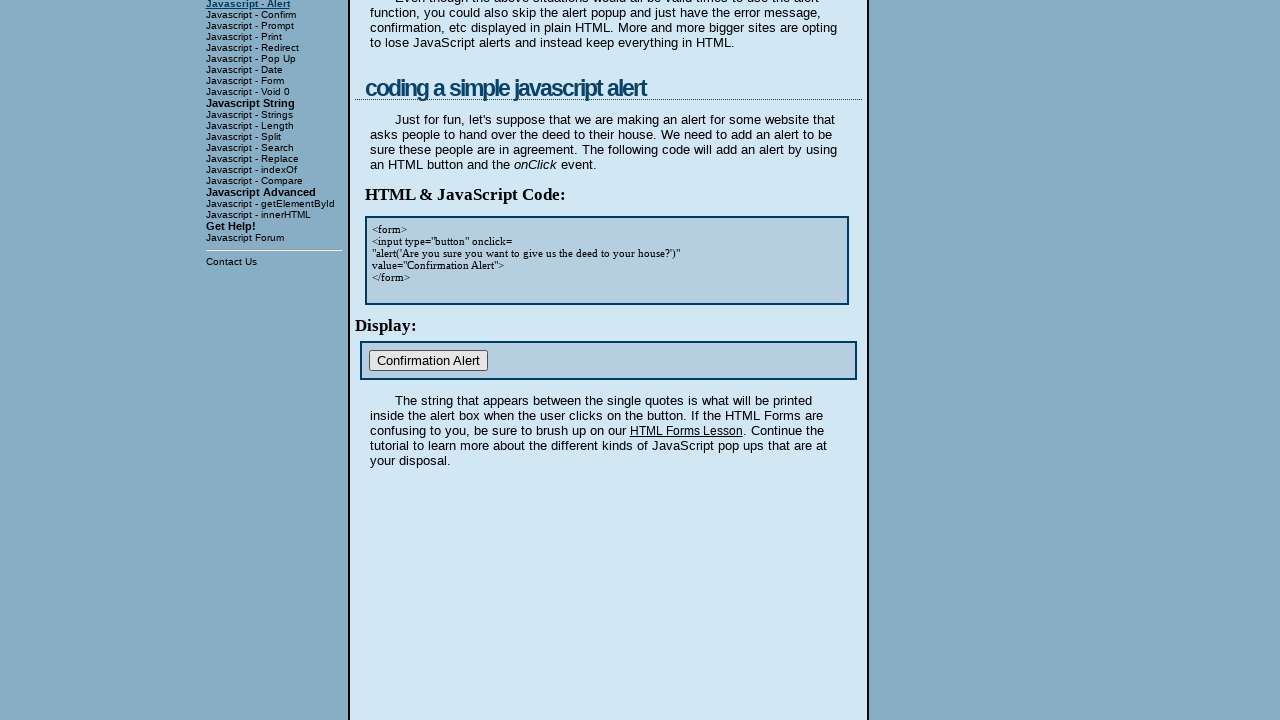

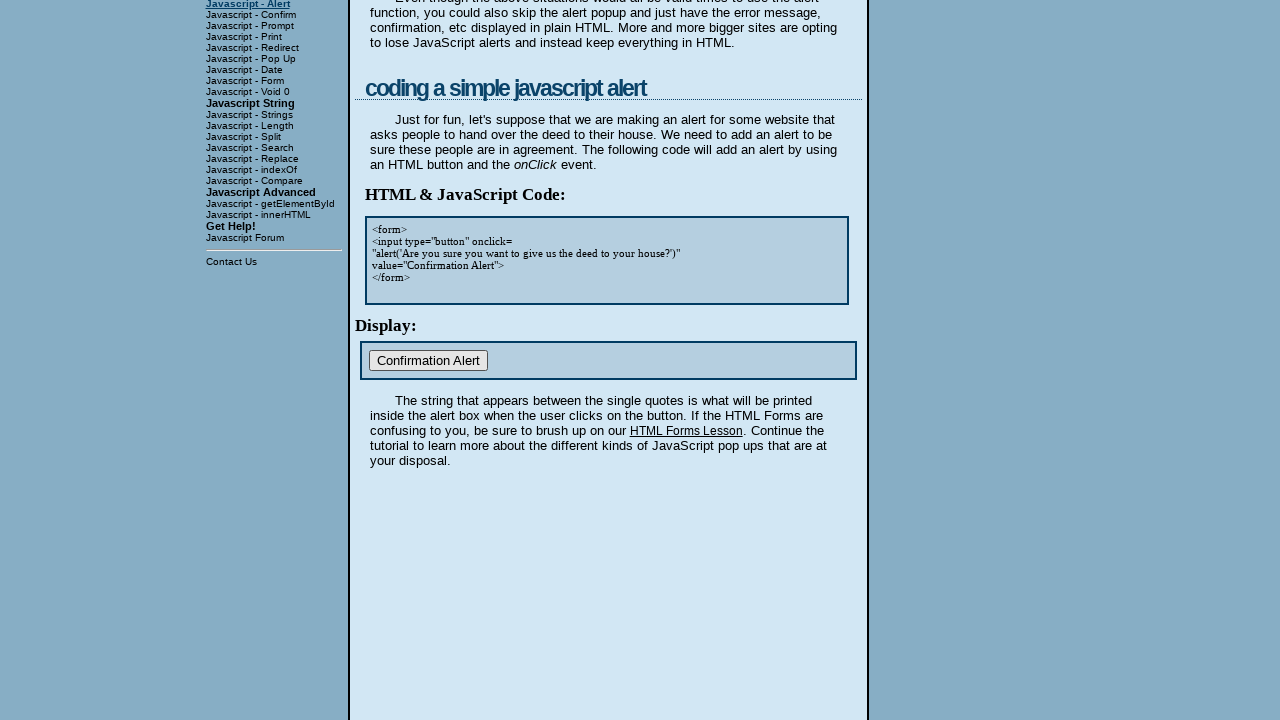